Tests a distance calculator by entering two city names (Riga and Liepaja) into the form fields and submitting to calculate the distance between them.

Starting URL: https://www.distancefromto.net/

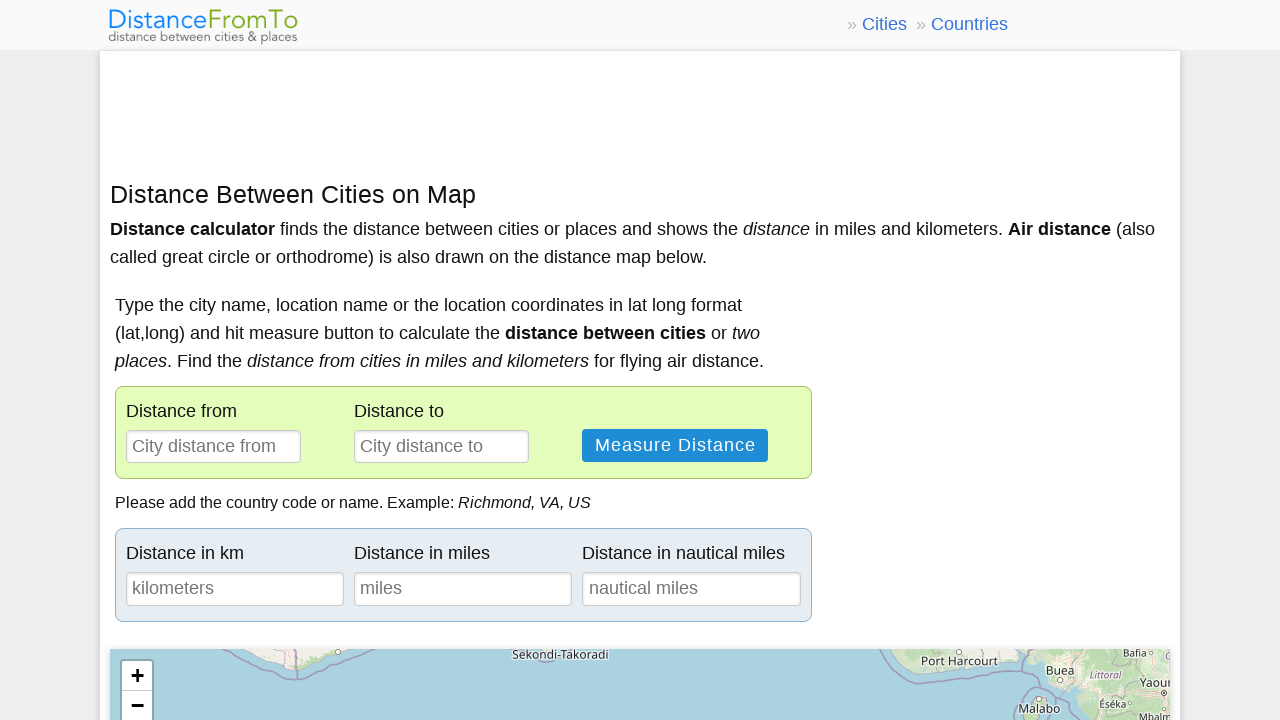

Waited for distance calculator form to load
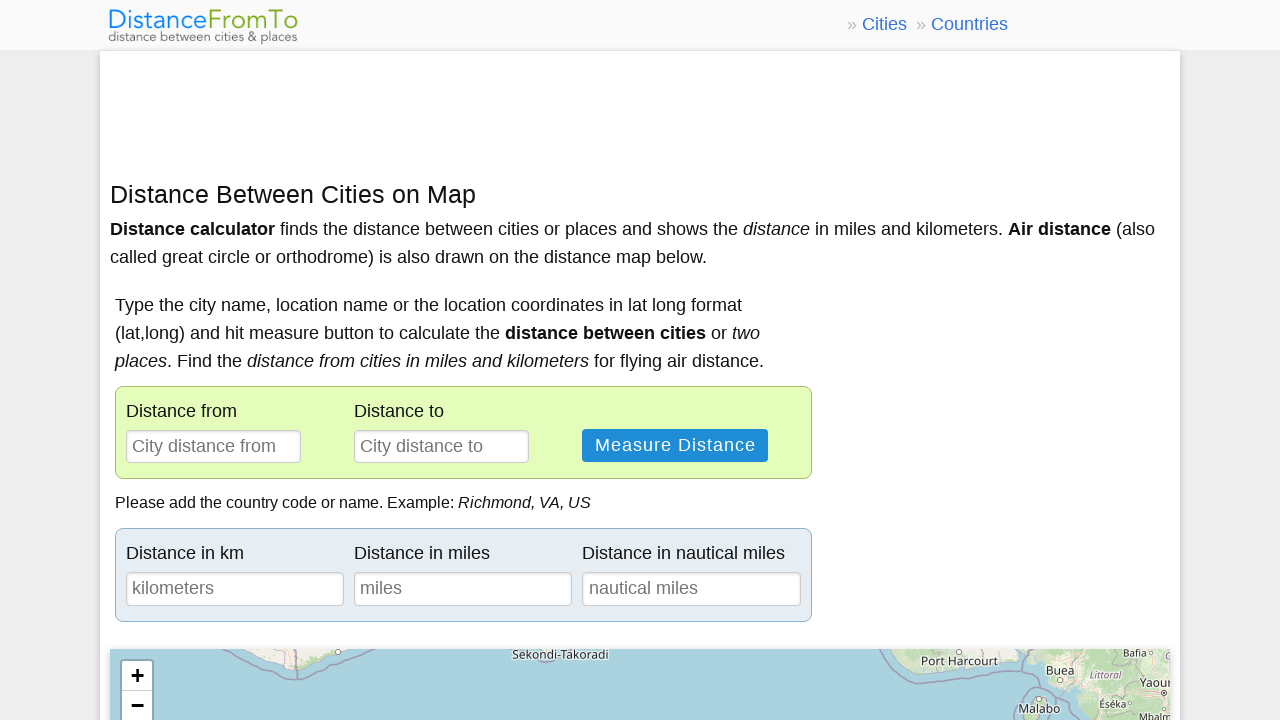

Filled 'From' field with 'Riga' on #distancefrom
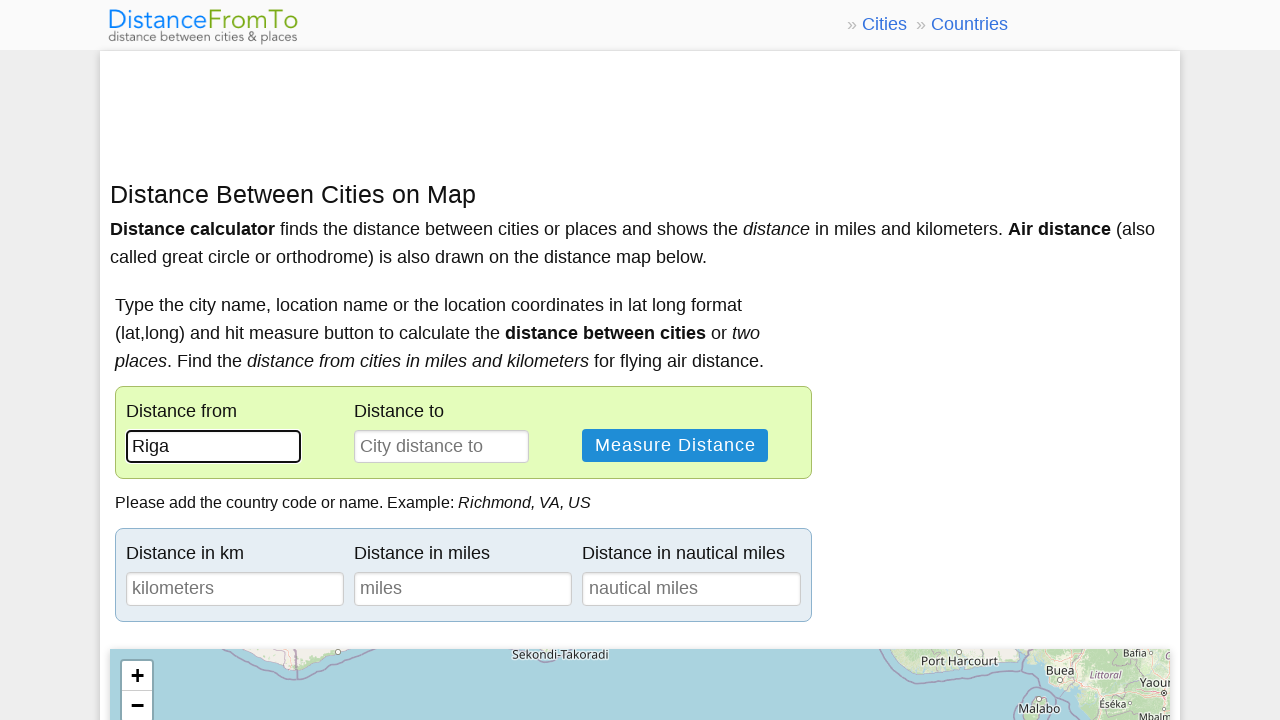

Filled 'To' field with 'Liepaja' on #distanceto
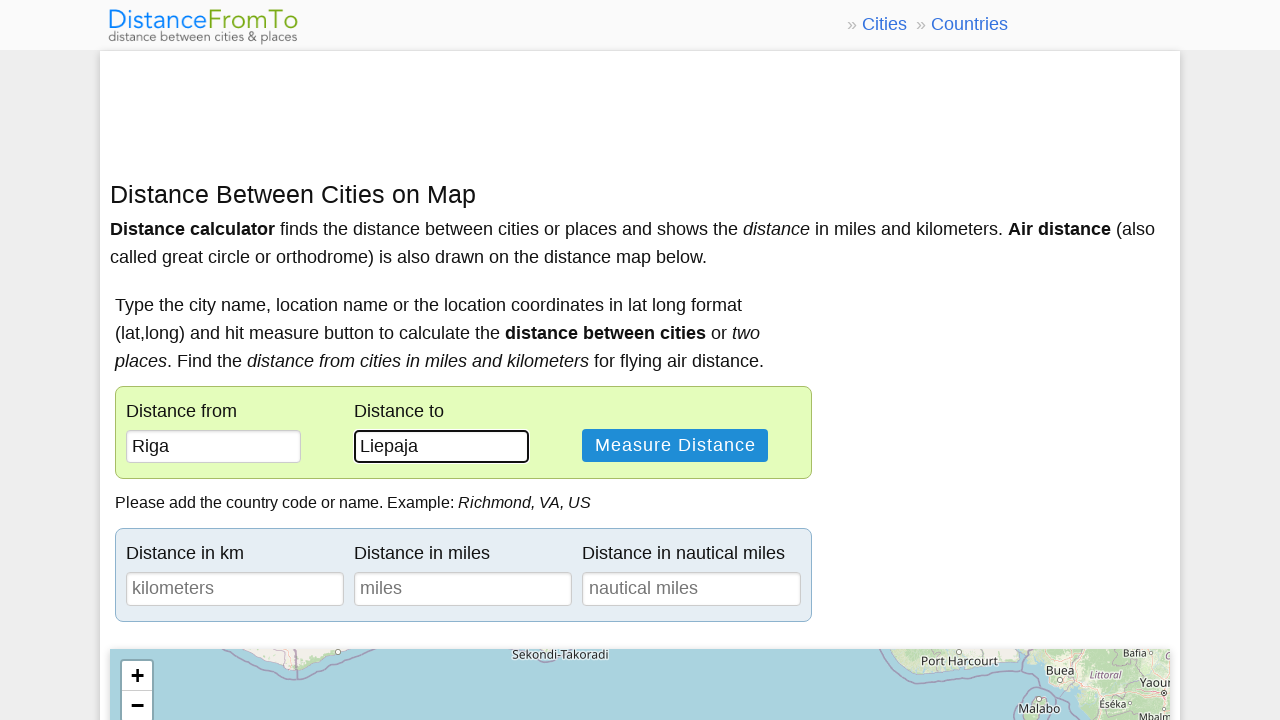

Clicked submit button to calculate distance at (675, 445) on #hae
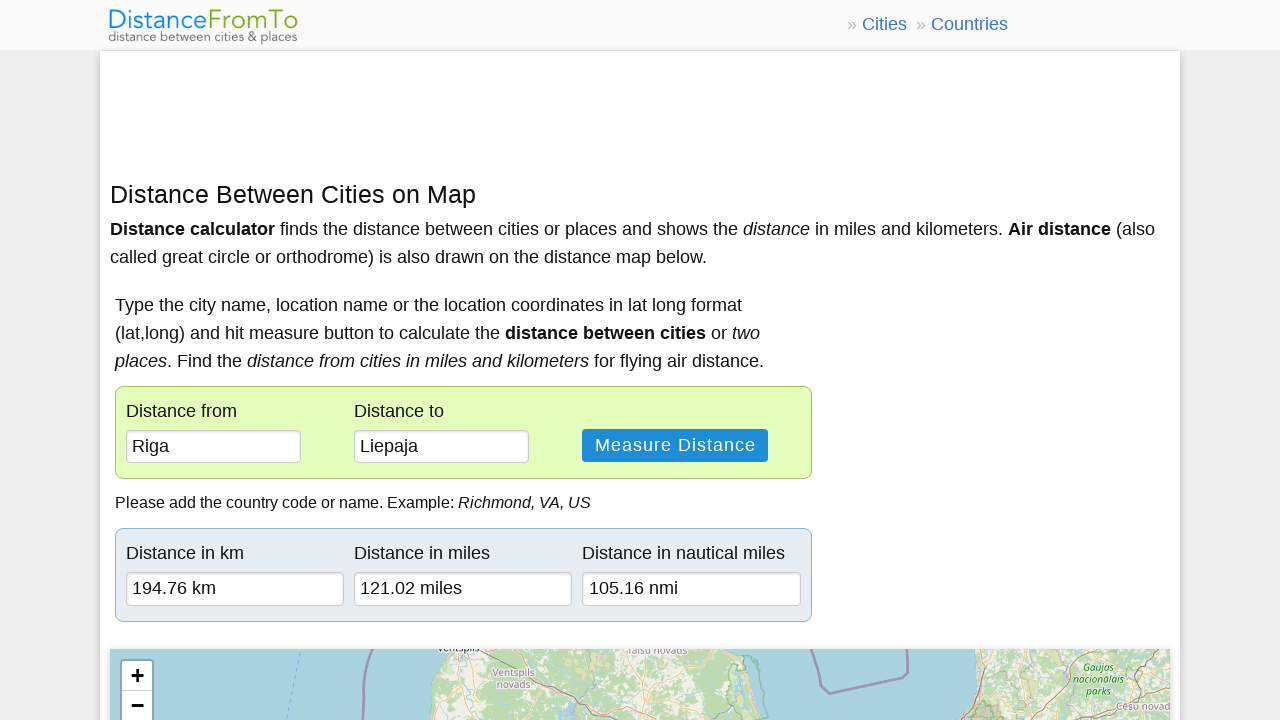

Waited for distance calculation results to appear
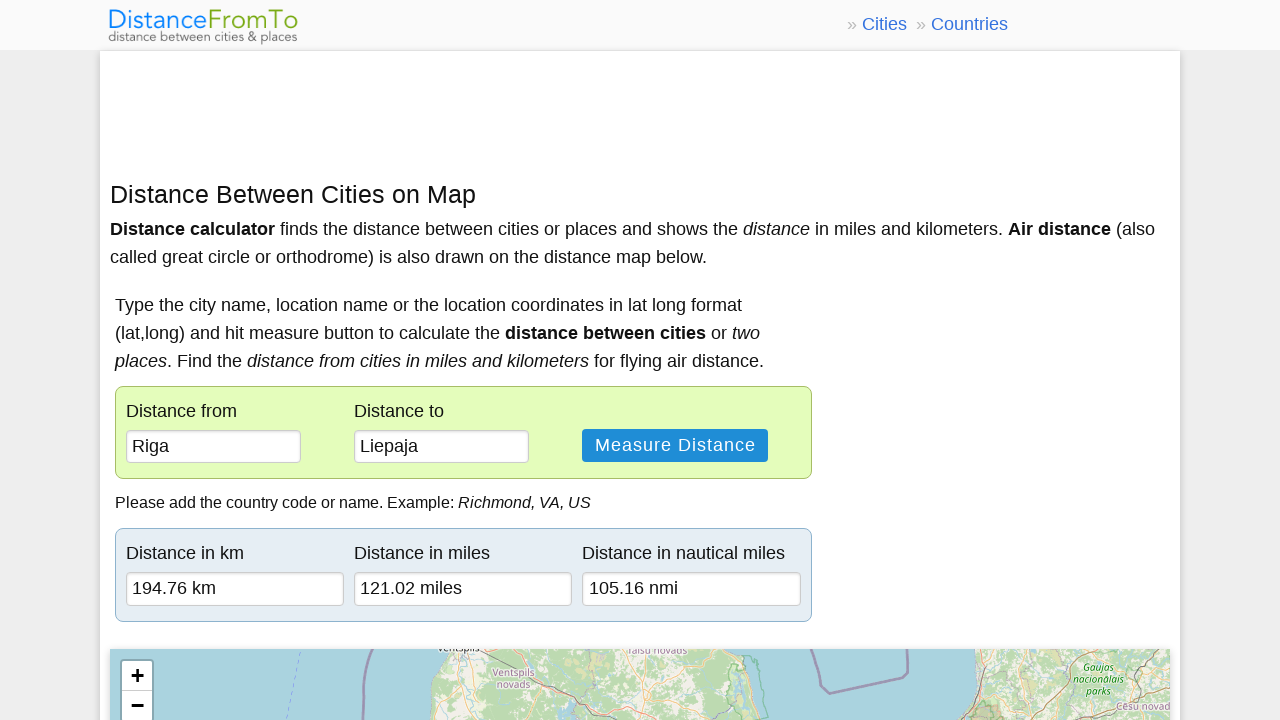

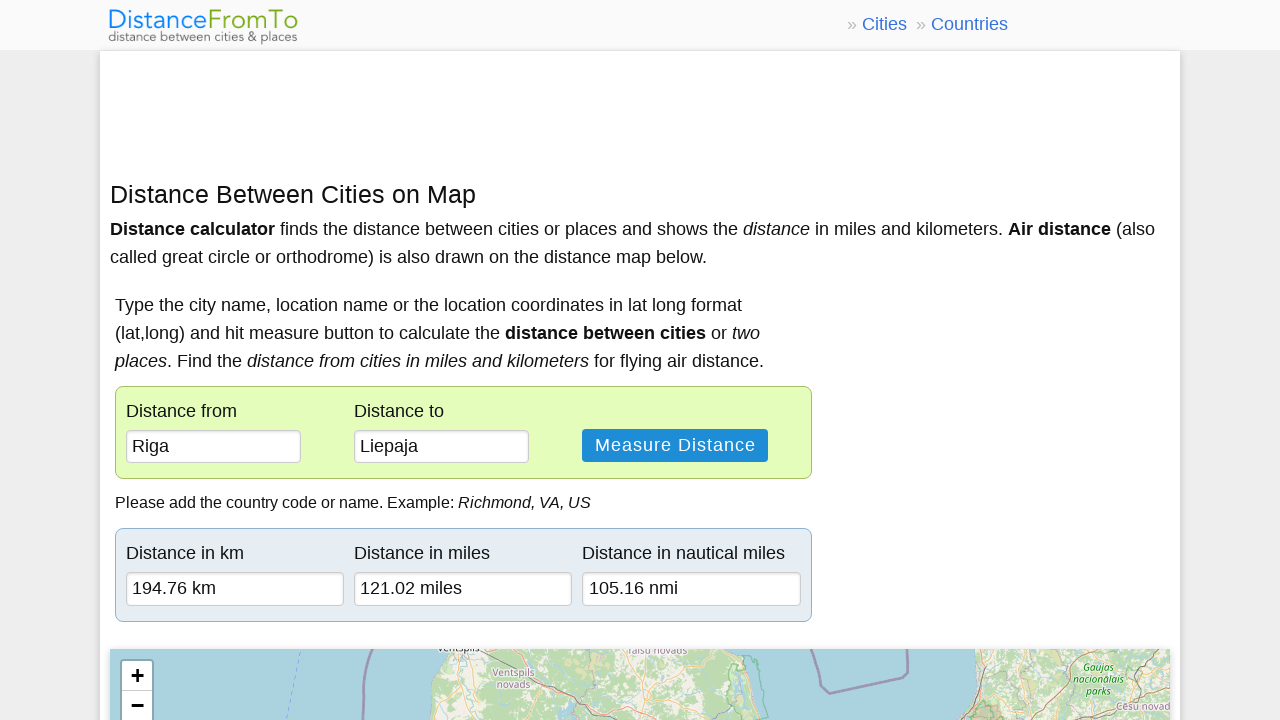